Tests switching between nested frames by clicking the Nested Frames link and navigating through top, middle, right, and bottom frames to read their content

Starting URL: https://the-internet.herokuapp.com/frames

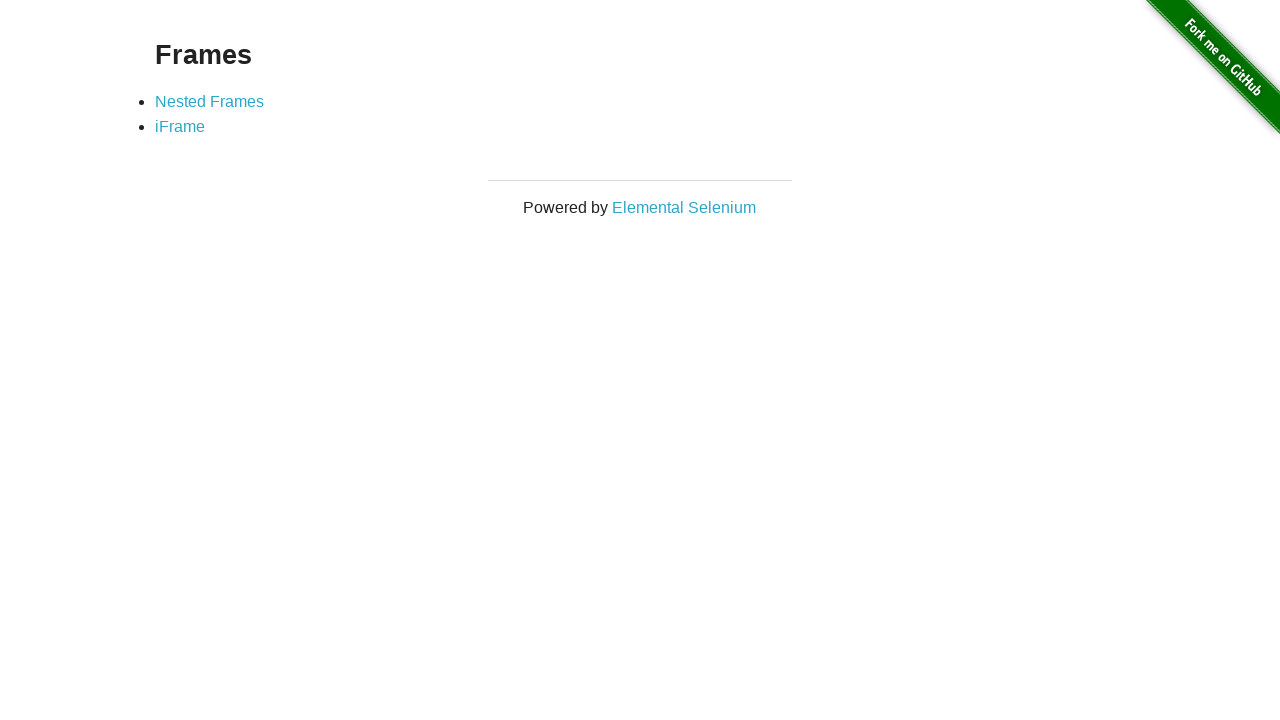

Clicked the Nested Frames link at (210, 101) on xpath=//a[text()='Nested Frames']
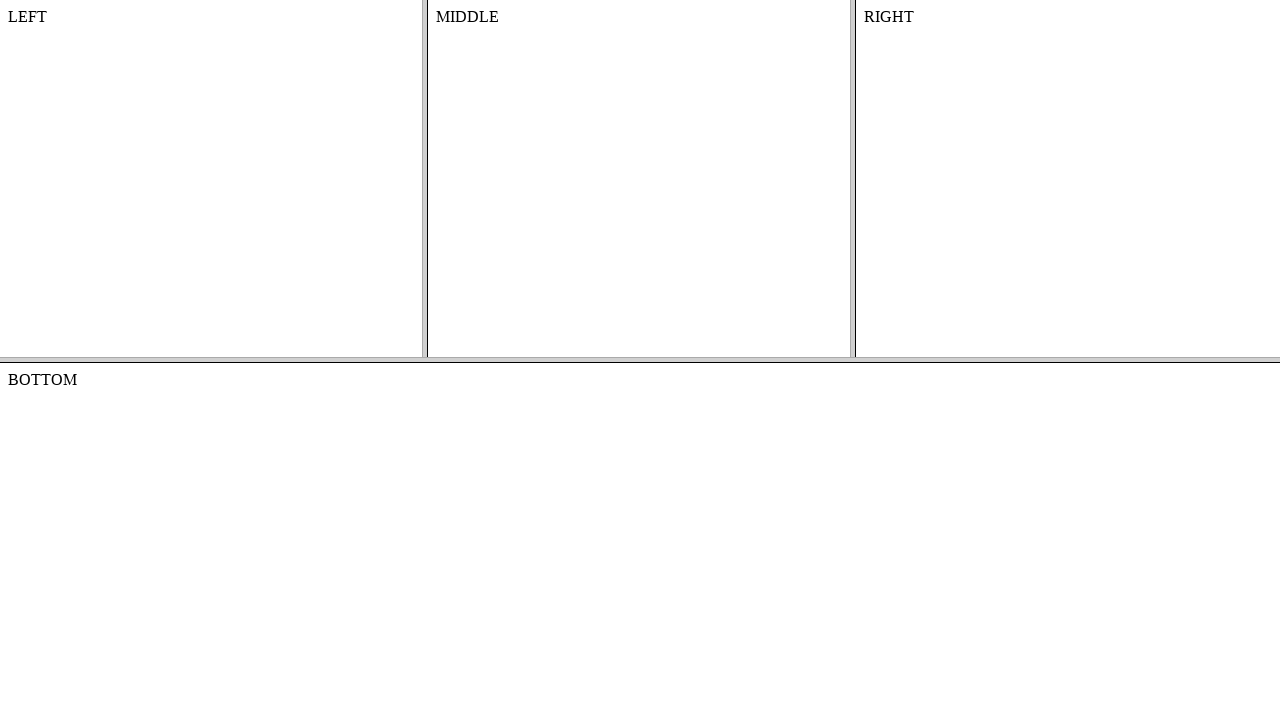

Waited for top frame to load
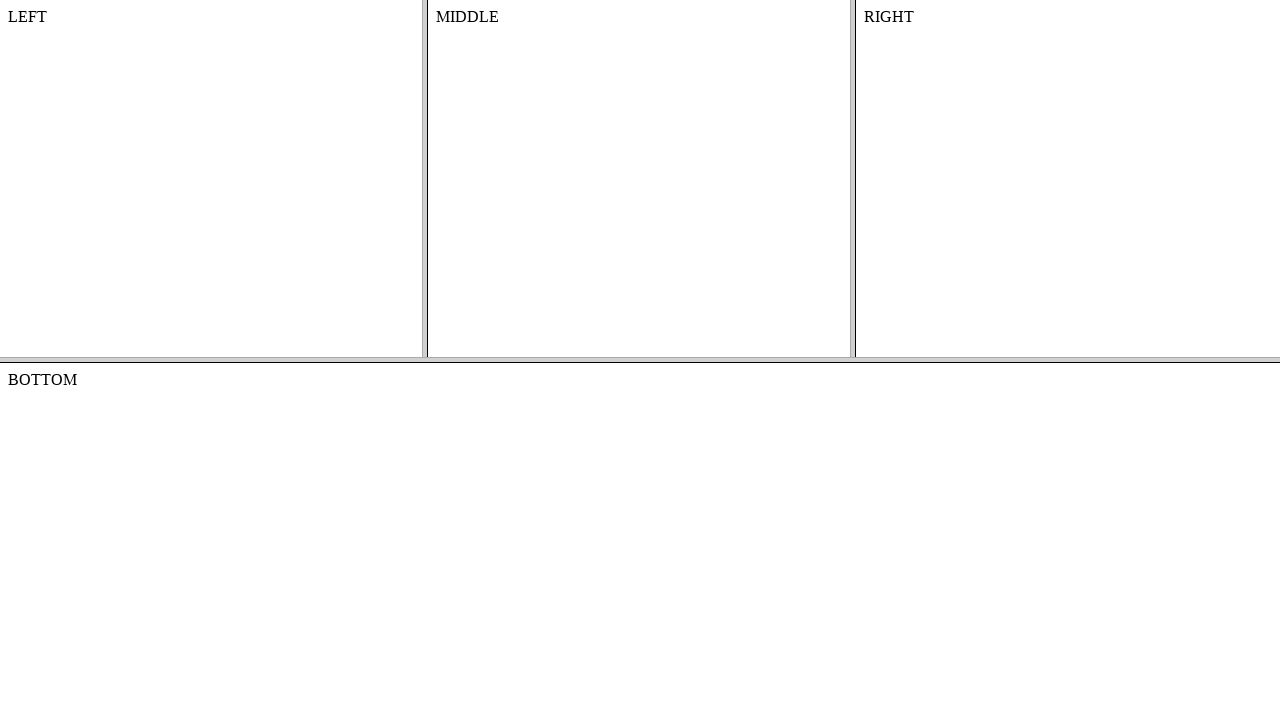

Located the top frame
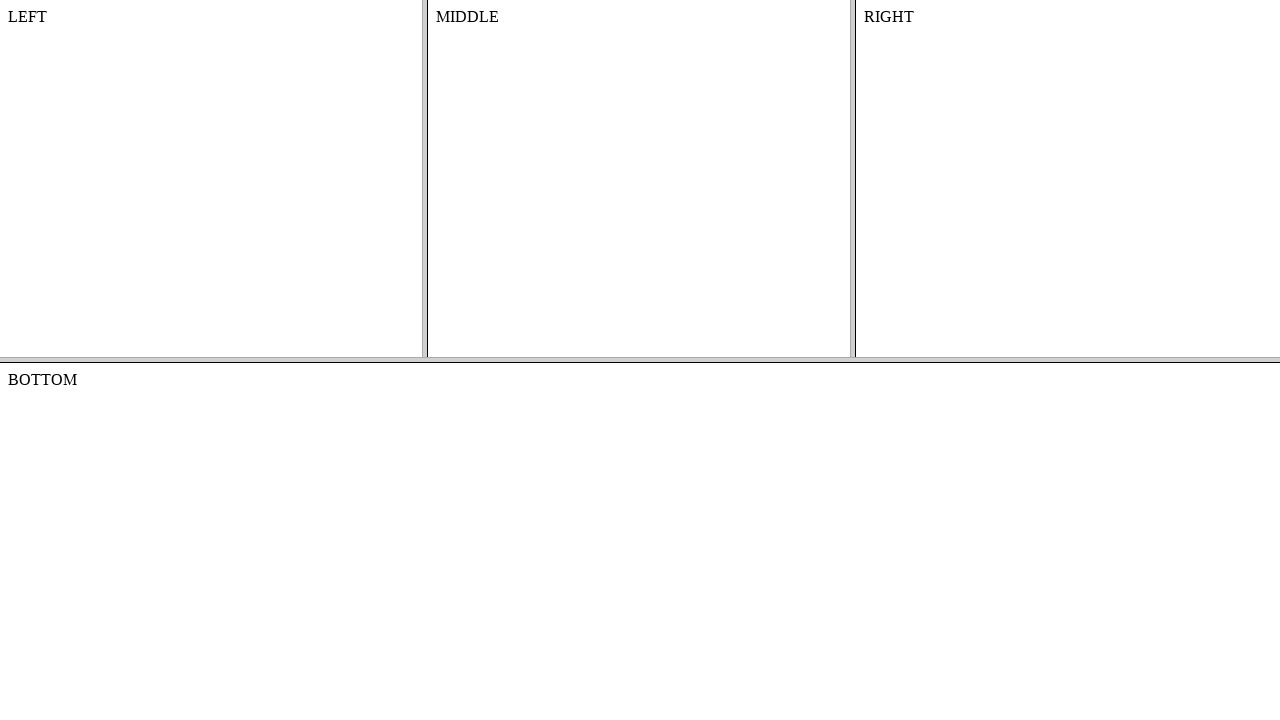

Located the middle frame nested within top frame
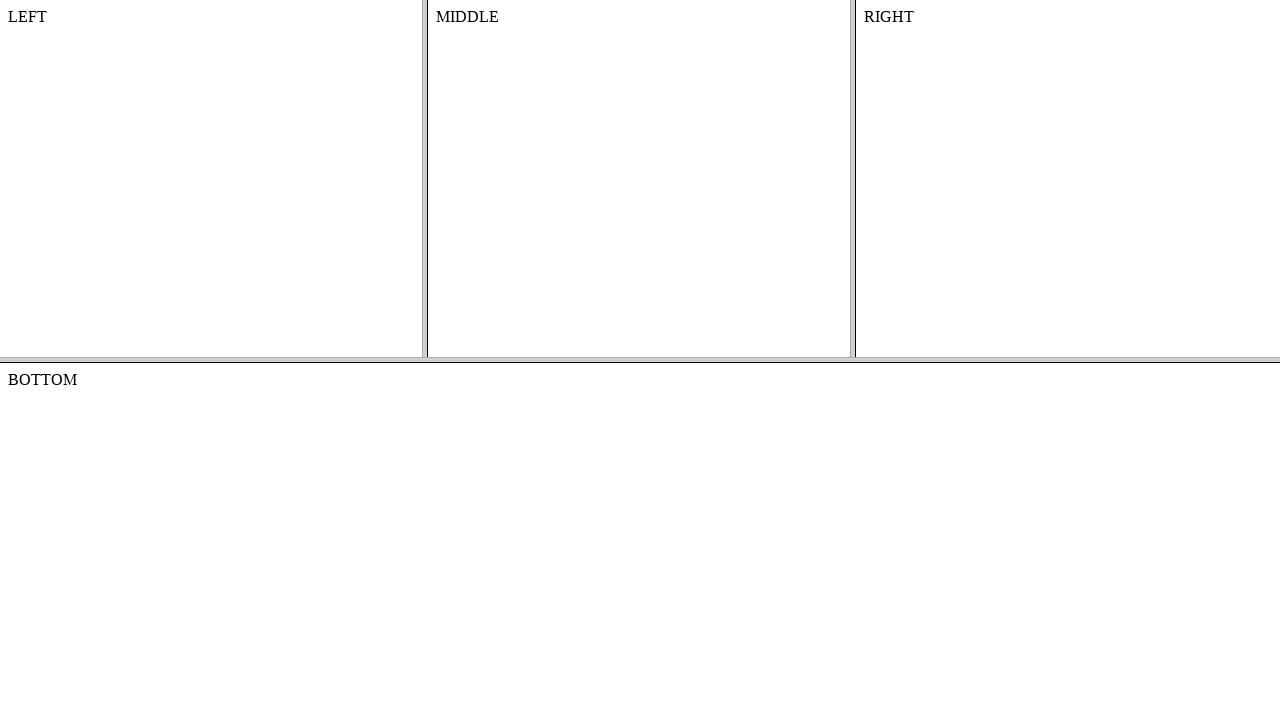

Read middle frame text: MIDDLE
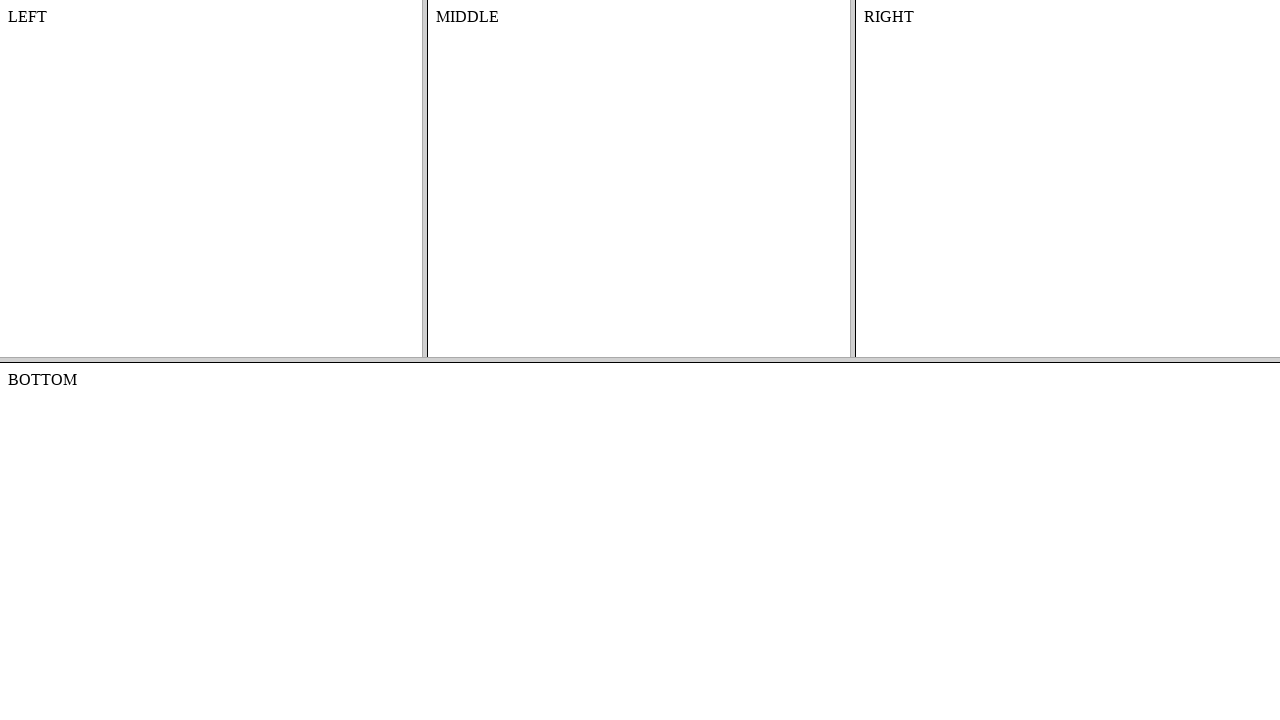

Located the right frame nested within top frame
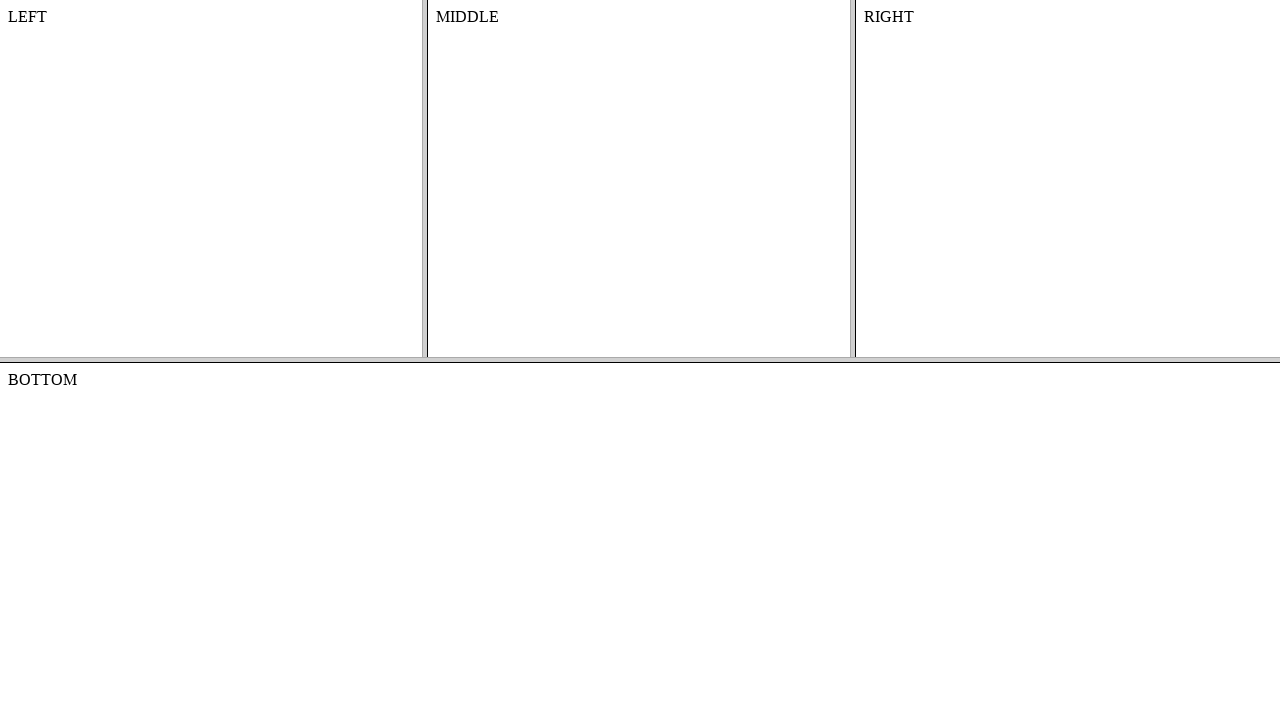

Read right frame text: 
    RIGHT
    


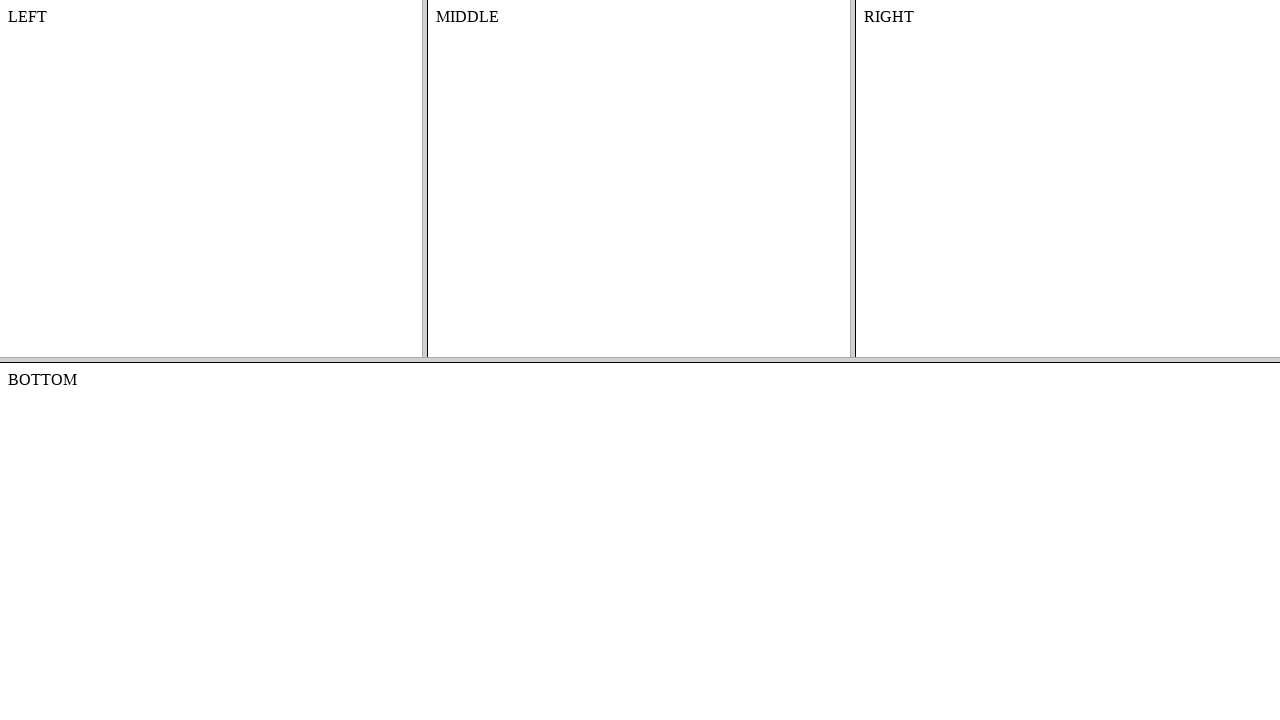

Located the bottom frame
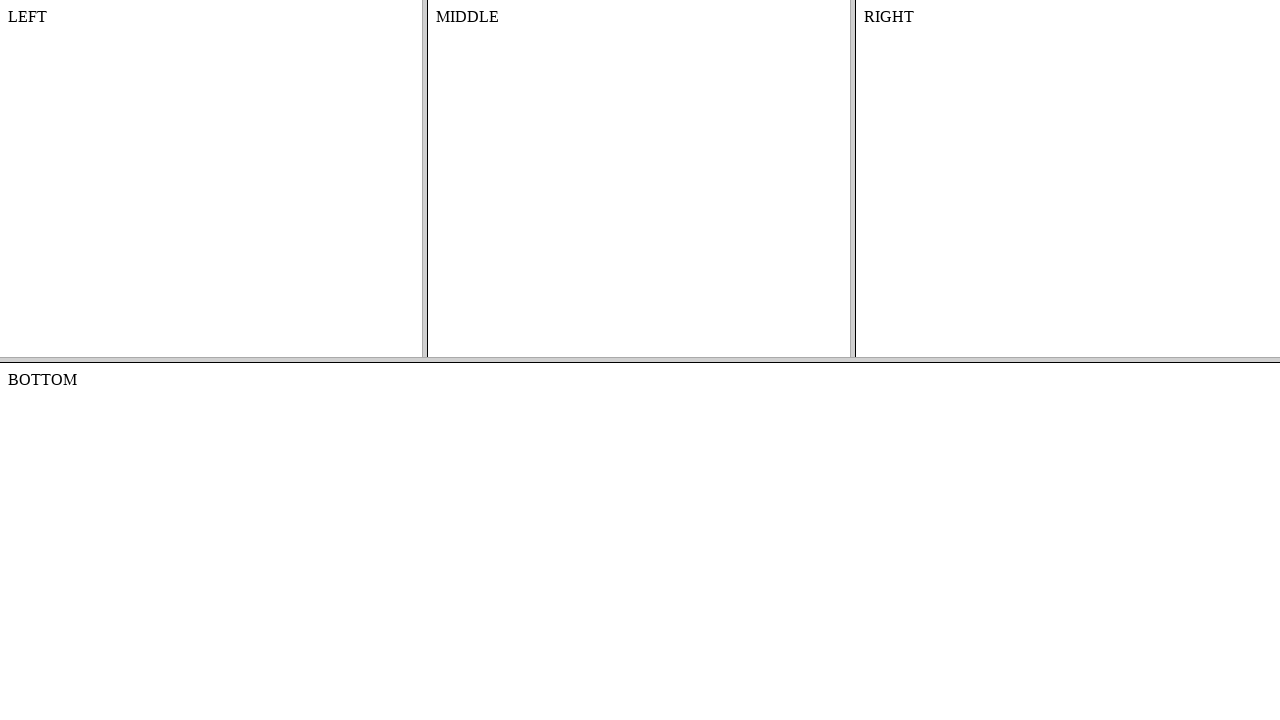

Read bottom frame text: BOTTOM

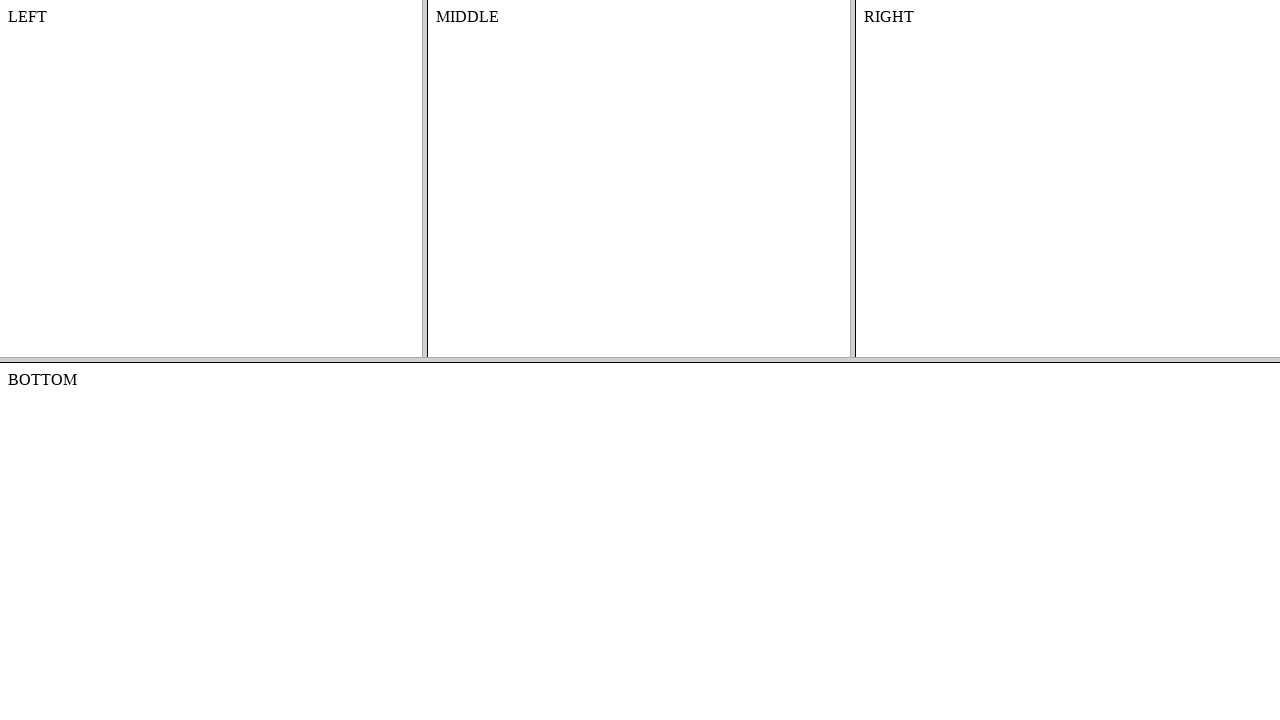

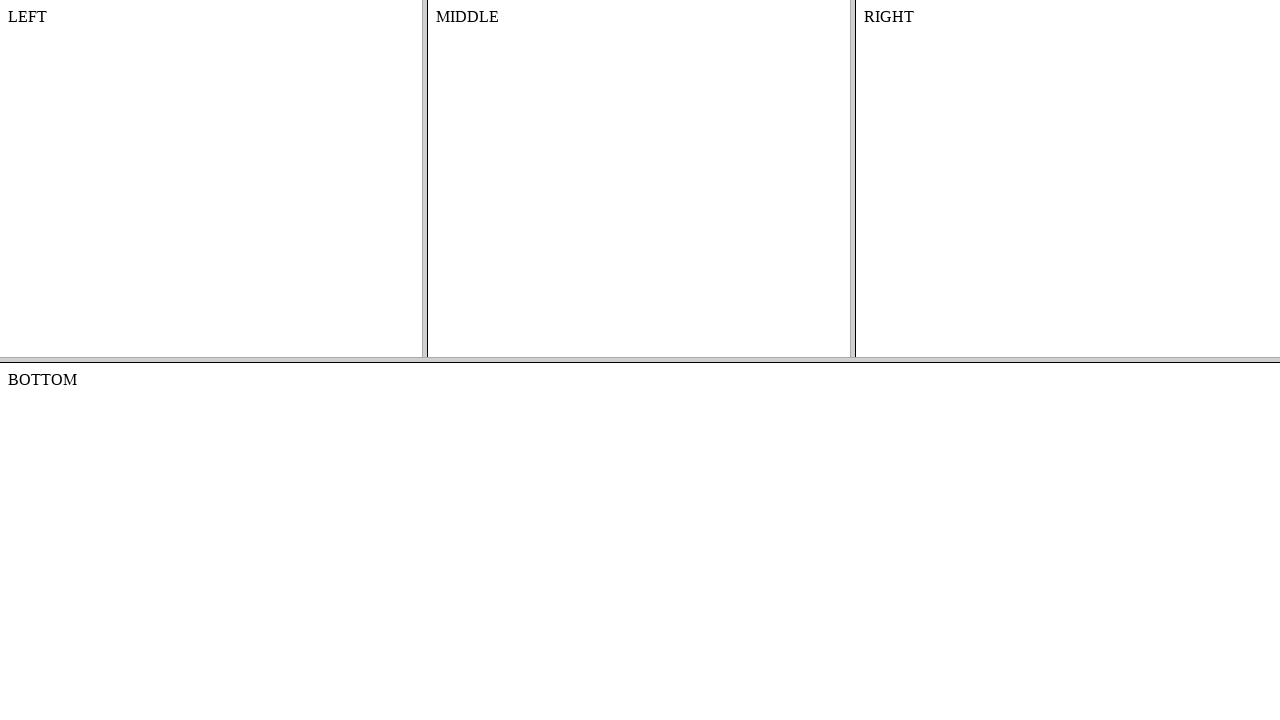